Tests that the ATMECS homepage has the correct page title

Starting URL: https://www.atmecs.com/

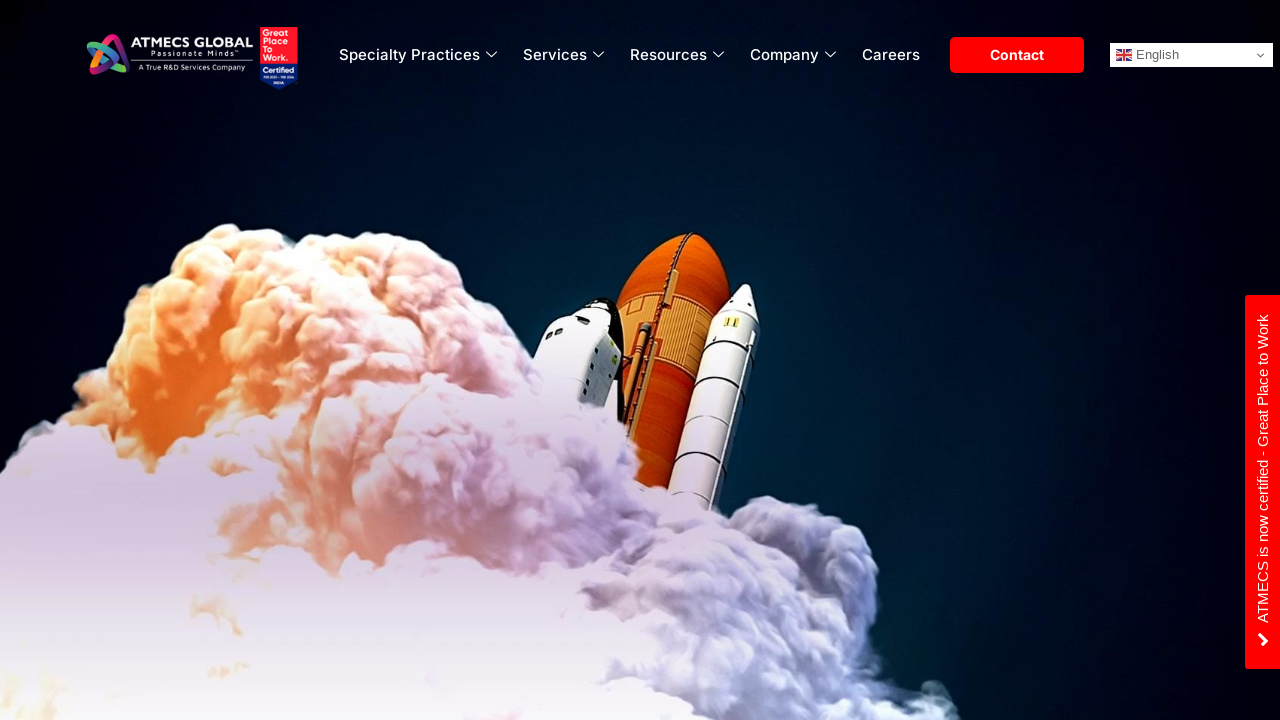

Retrieved page title from ATMECS homepage
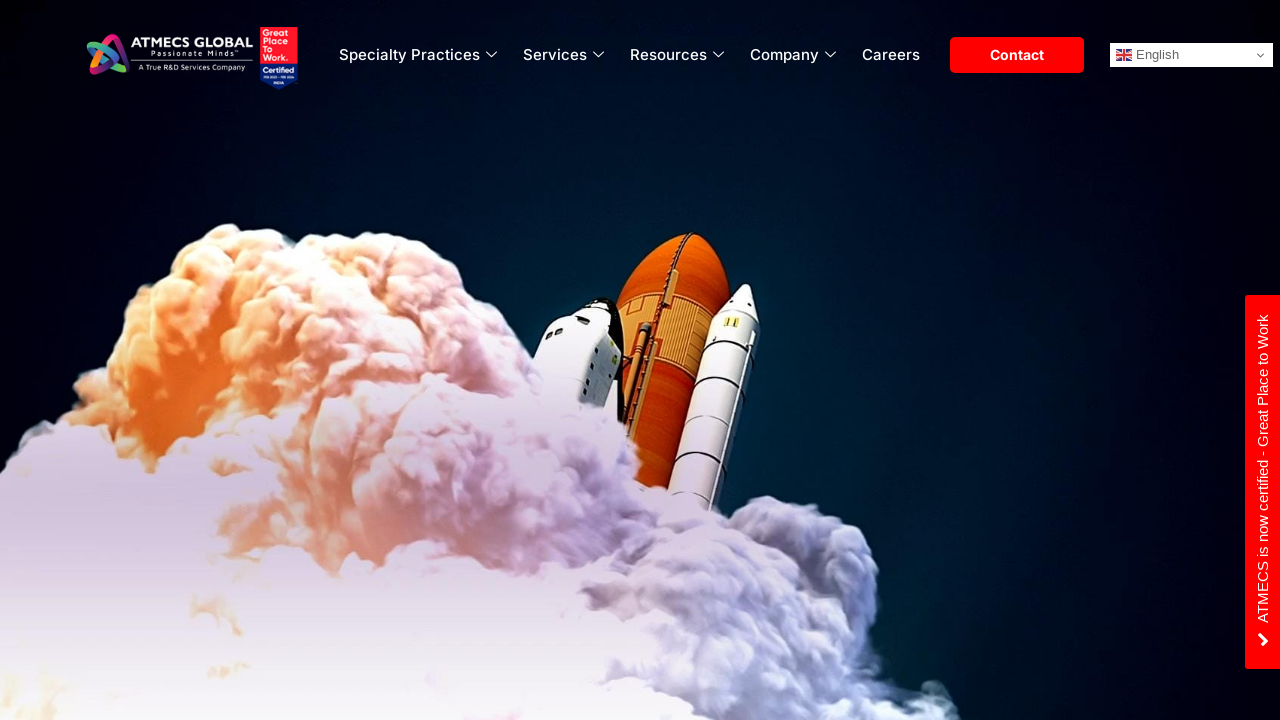

Printed page title to console
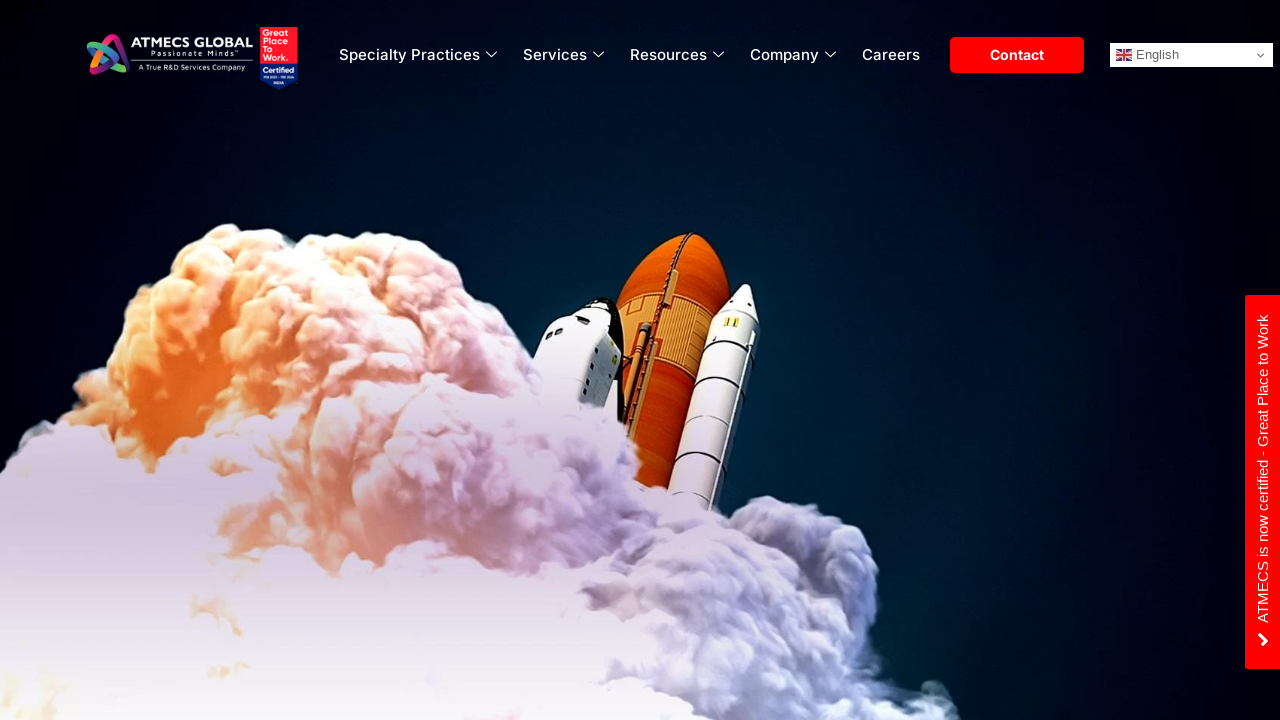

Asserted that page title matches expected value 'ATMECS - :: A True R&D Services Company'
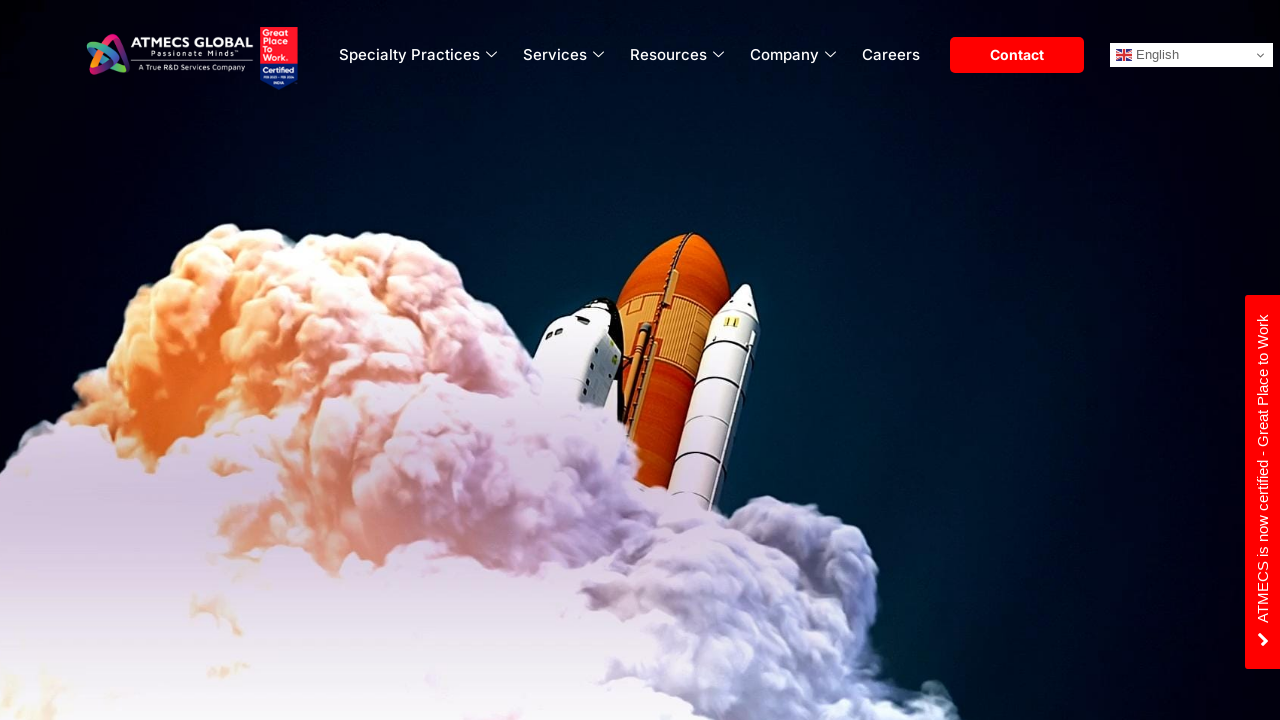

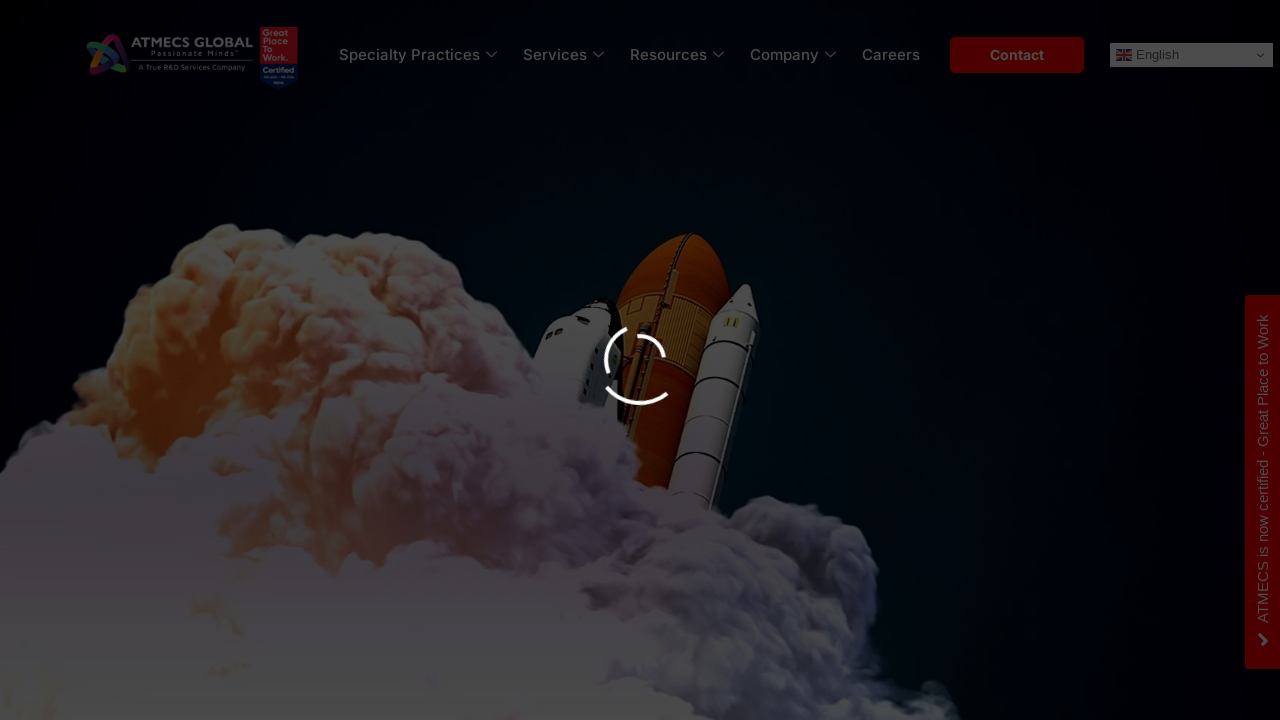